Tests various API call links that return different HTTP status codes (201, 204, 301, 400, 401, 403, 404) and verifies the response status is displayed.

Starting URL: https://demoqa.com/links

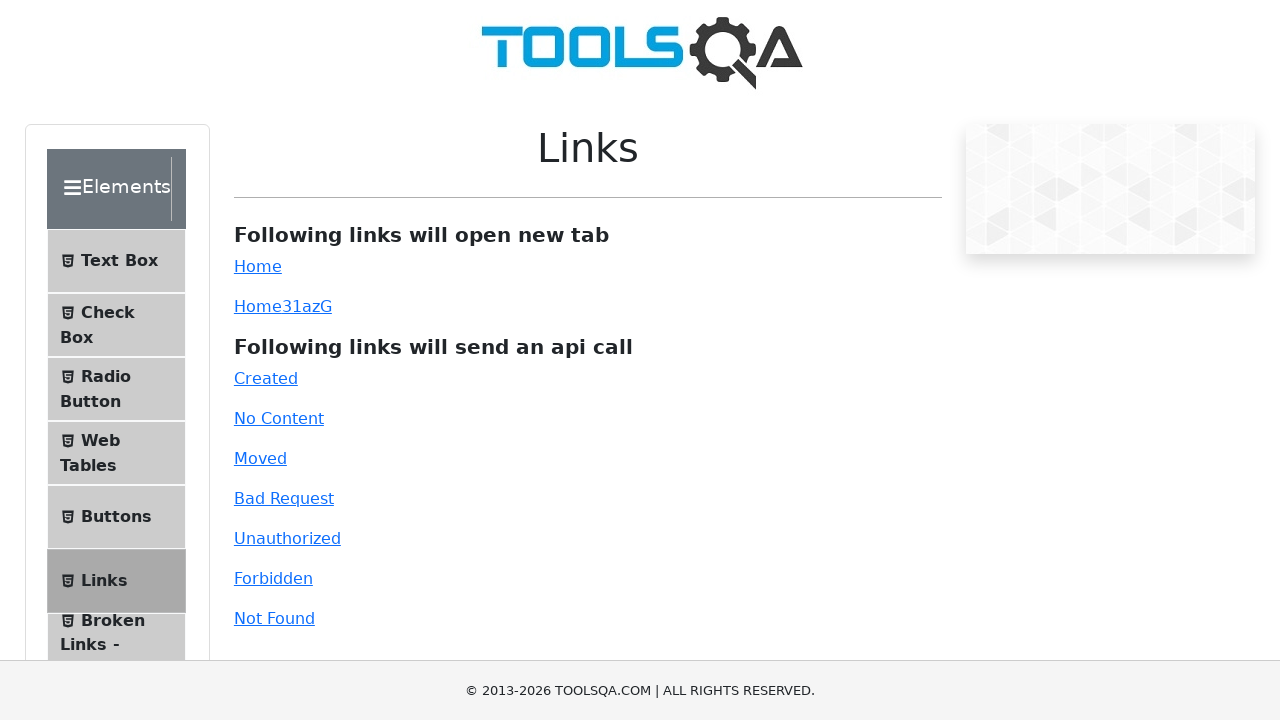

Clicked Created link (HTTP 201) at (266, 378) on #created
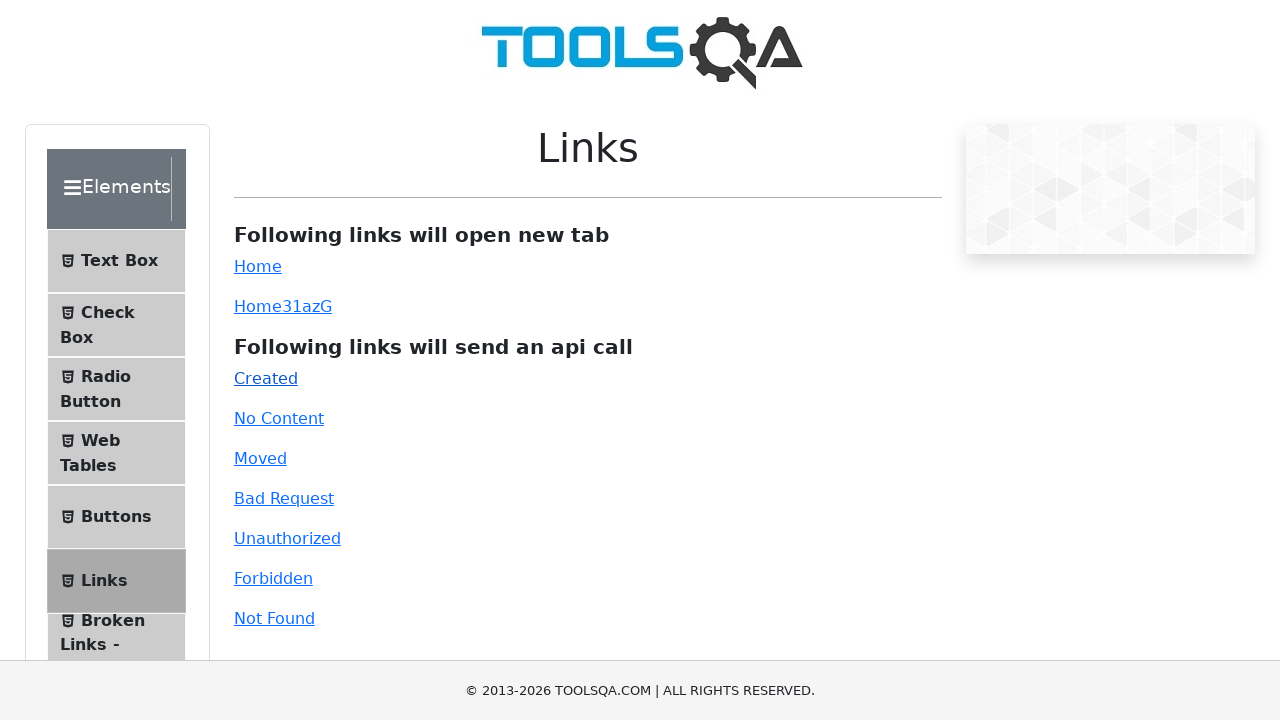

Link response displayed for 201 status
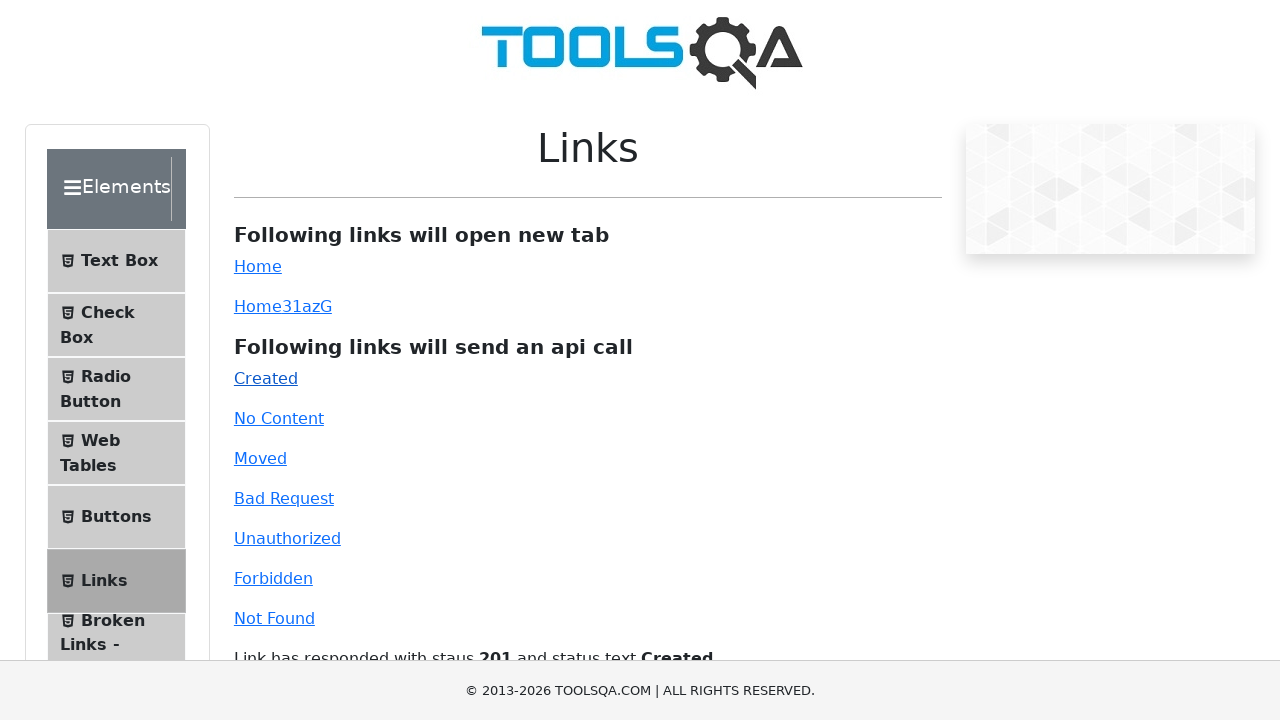

Clicked No Content link (HTTP 204) at (279, 418) on #no-content
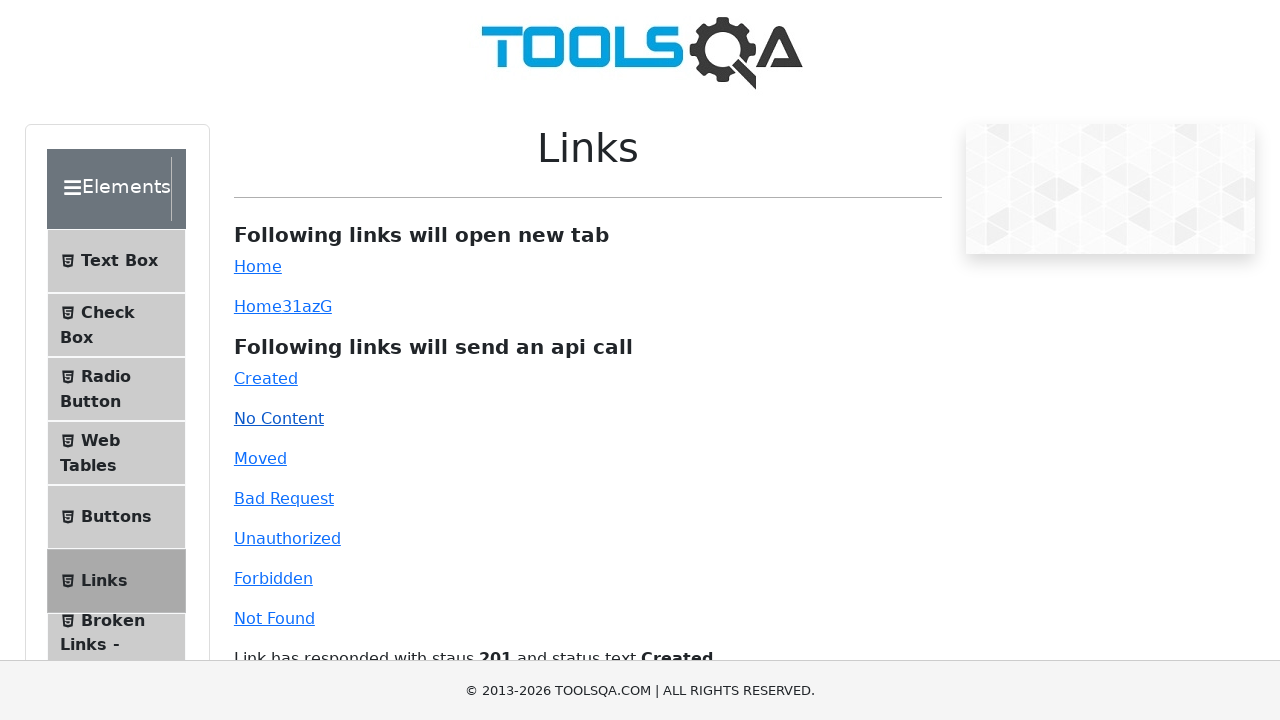

Link response displayed for 204 status
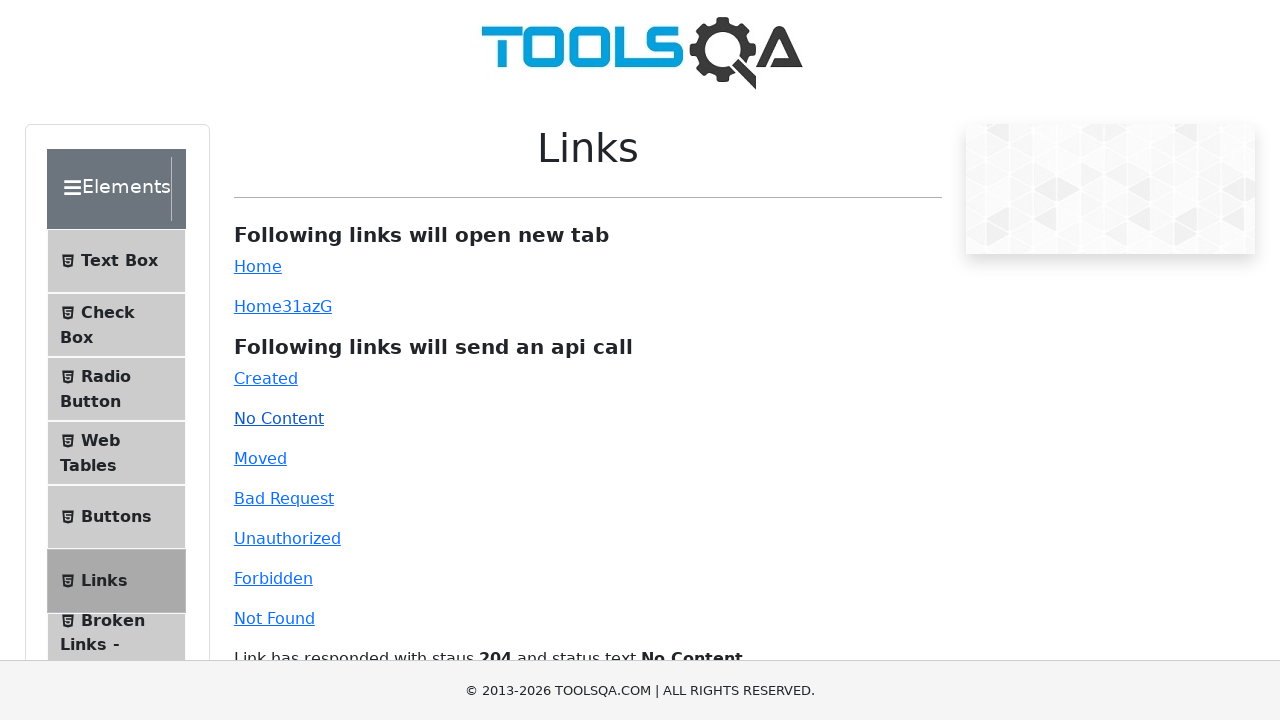

Clicked Moved link (HTTP 301) at (260, 458) on #moved
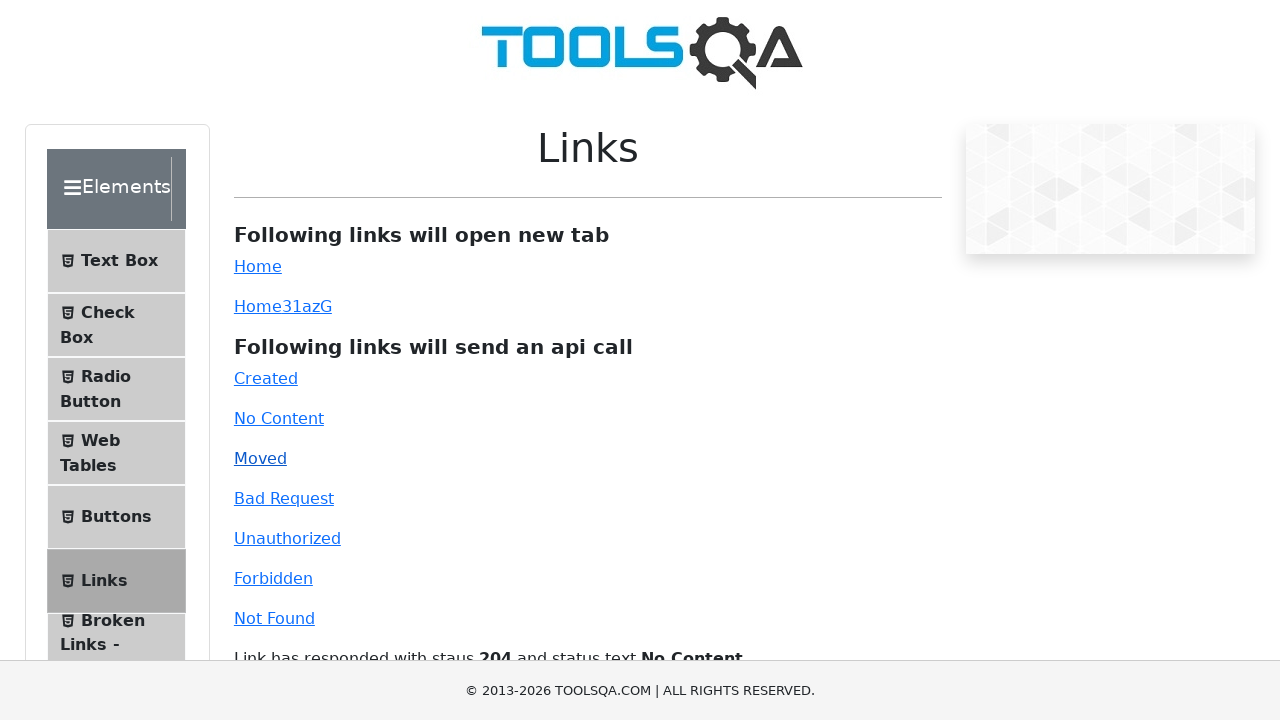

Link response displayed for 301 status
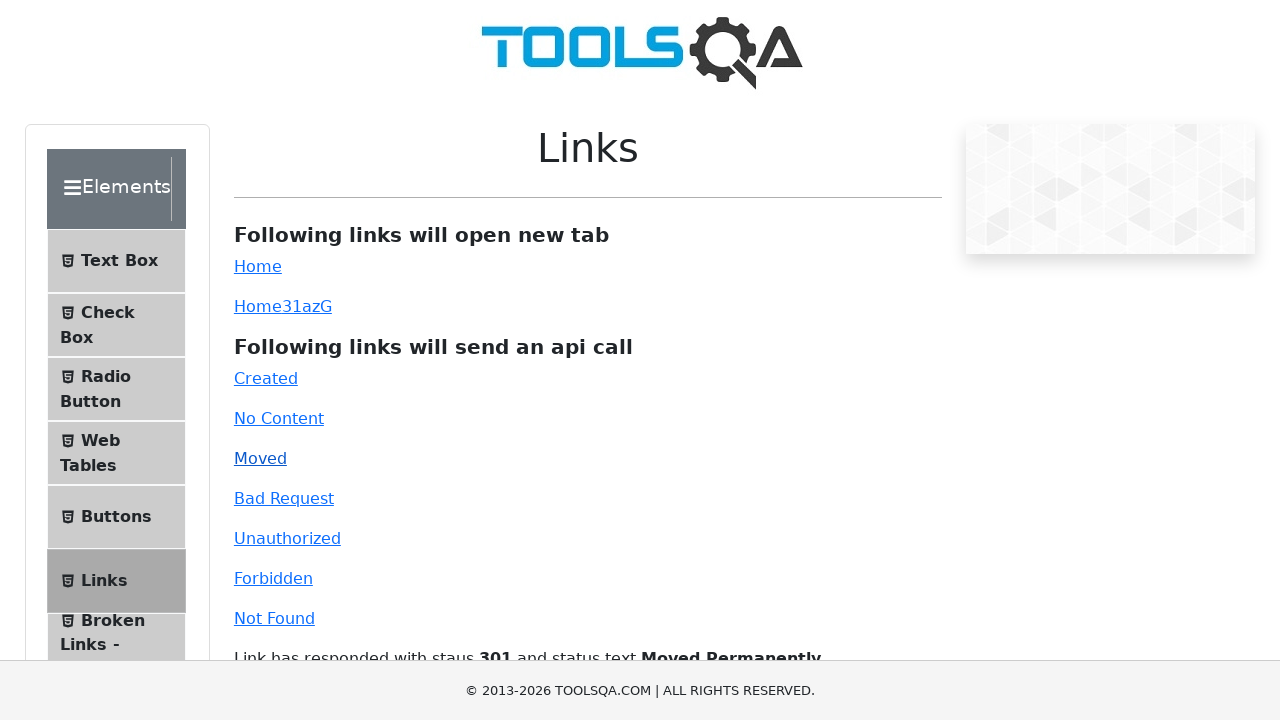

Clicked Bad Request link (HTTP 400) at (284, 498) on #bad-request
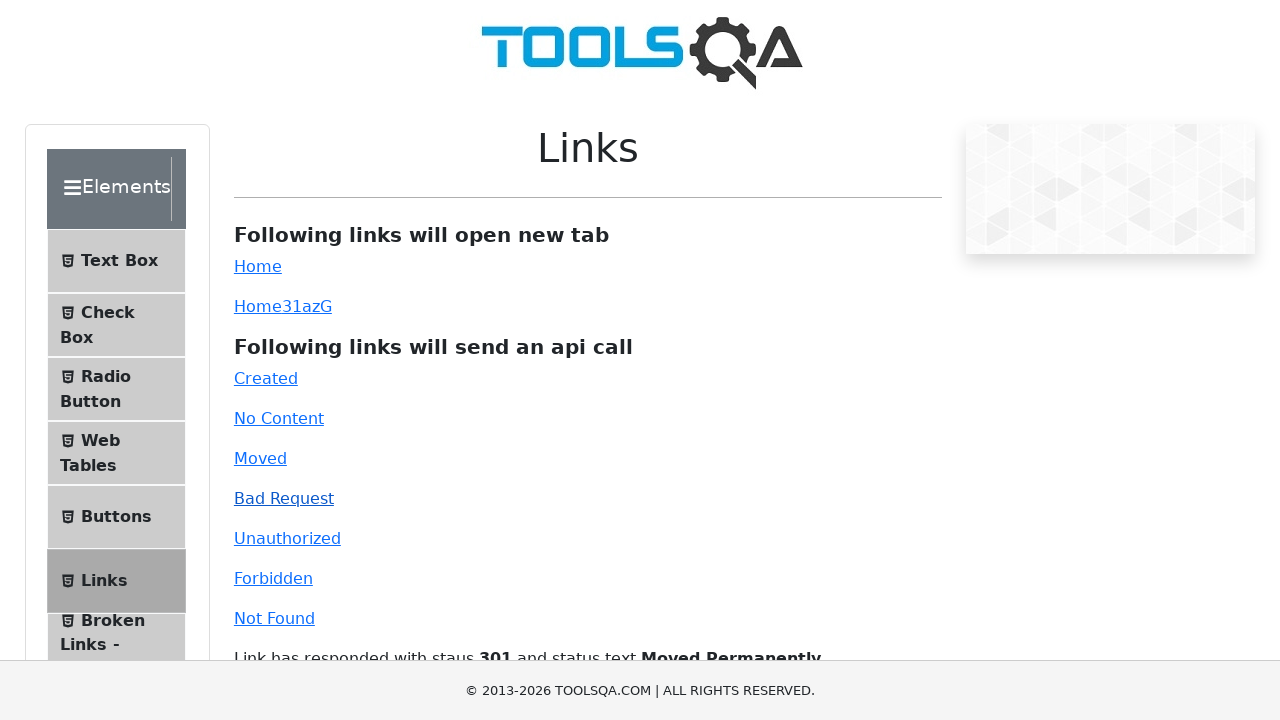

Link response displayed for 400 status
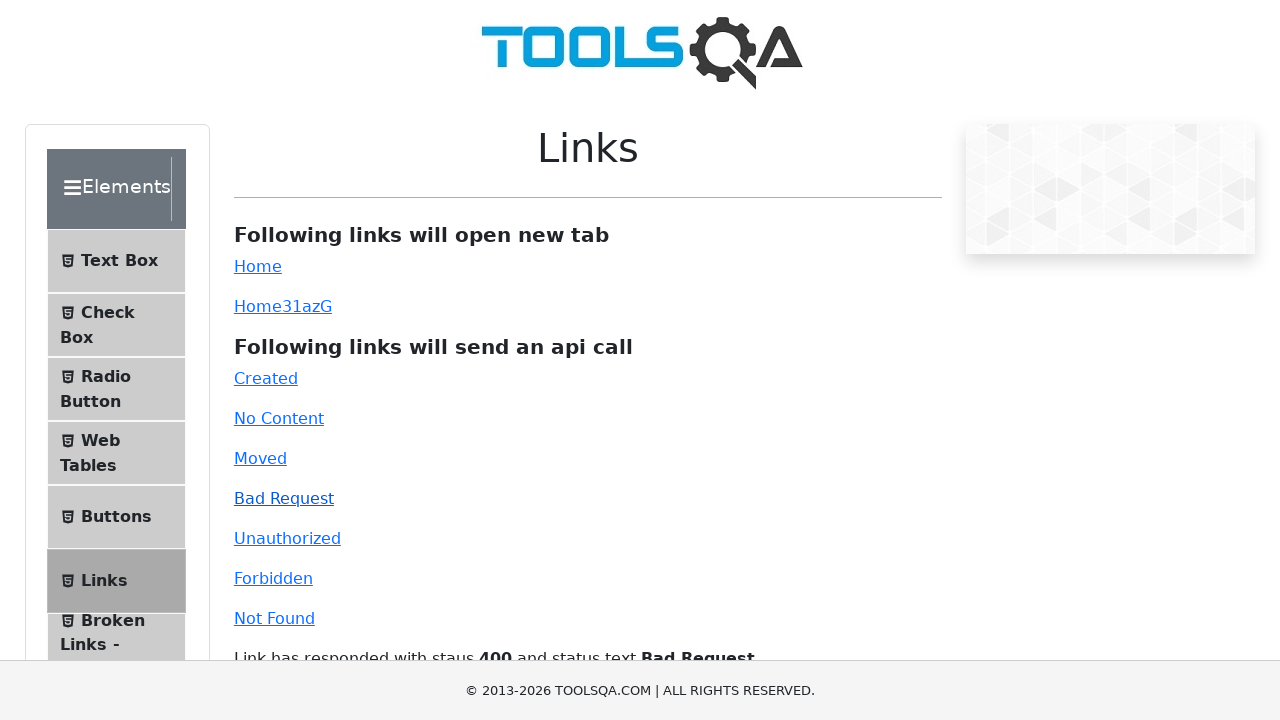

Clicked Unauthorized link (HTTP 401) at (287, 538) on #unauthorized
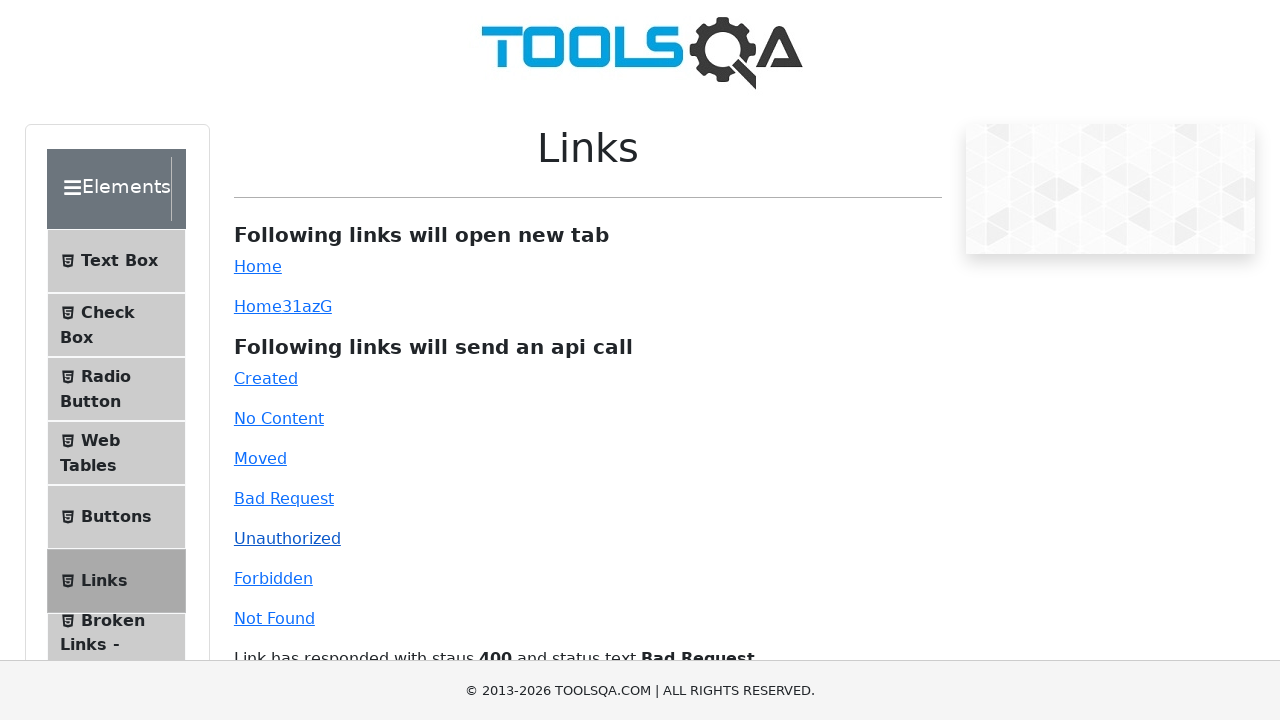

Link response displayed for 401 status
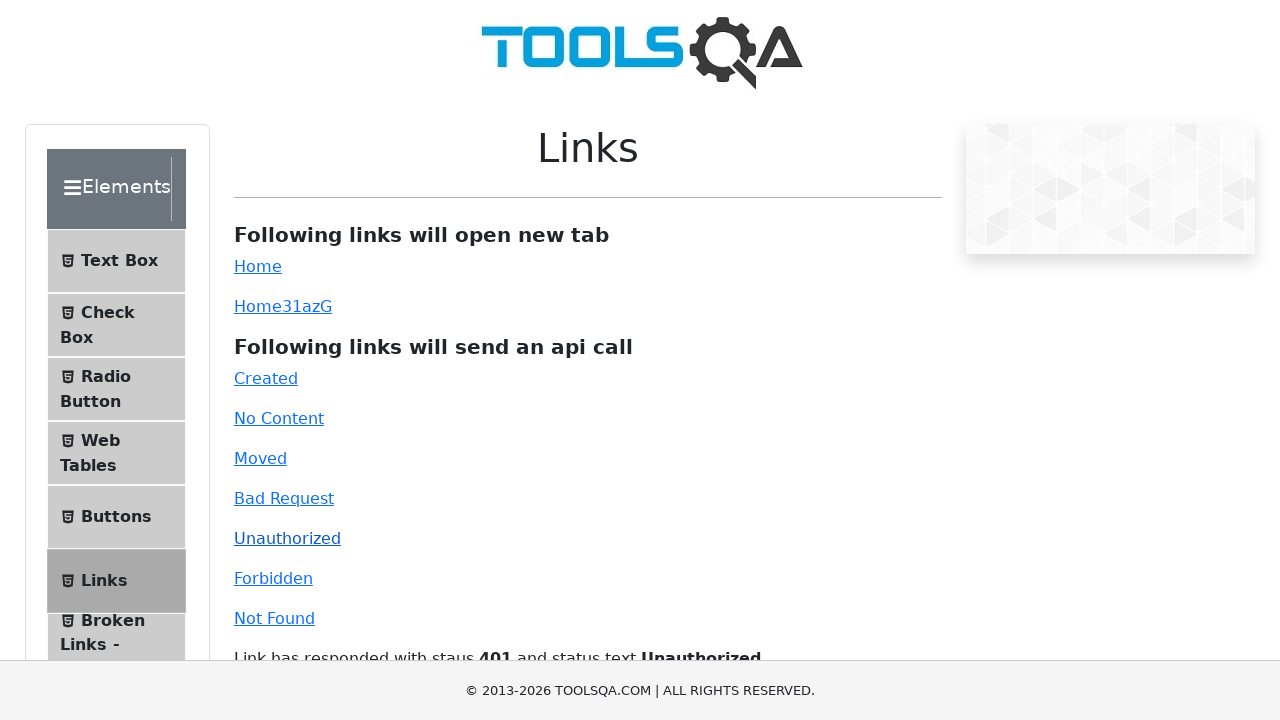

Clicked Forbidden link (HTTP 403) at (273, 578) on #forbidden
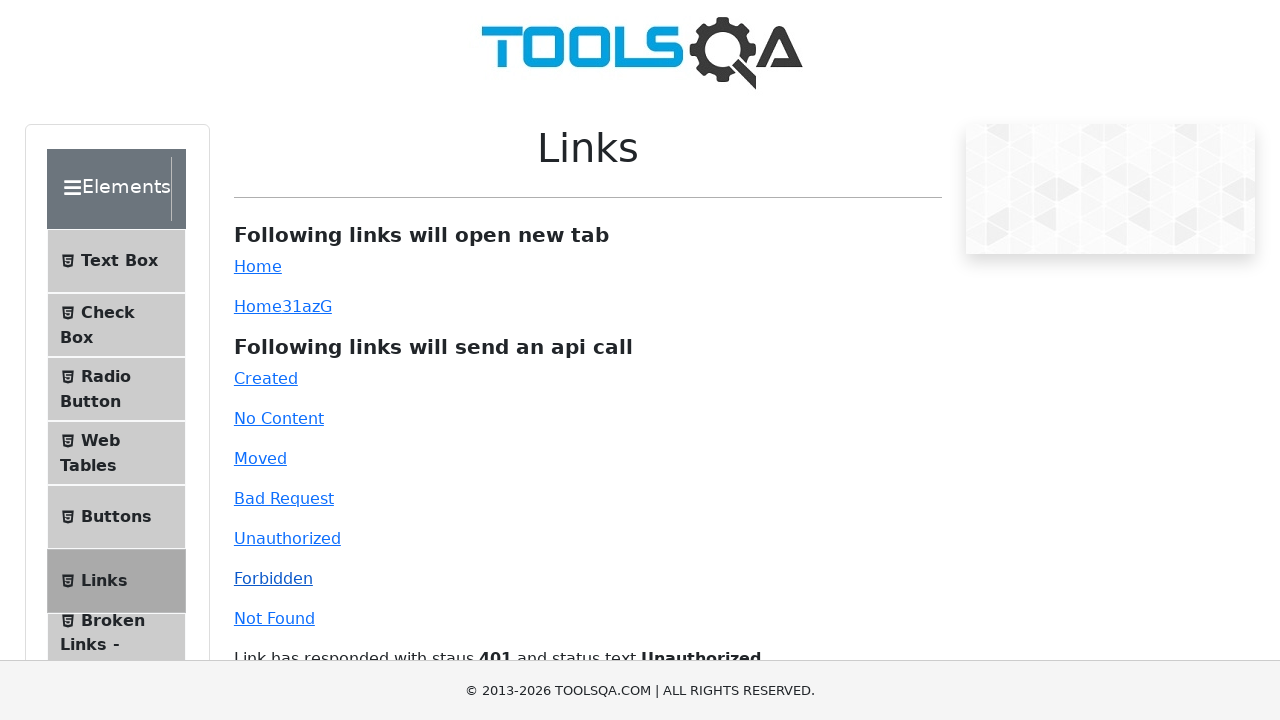

Link response displayed for 403 status
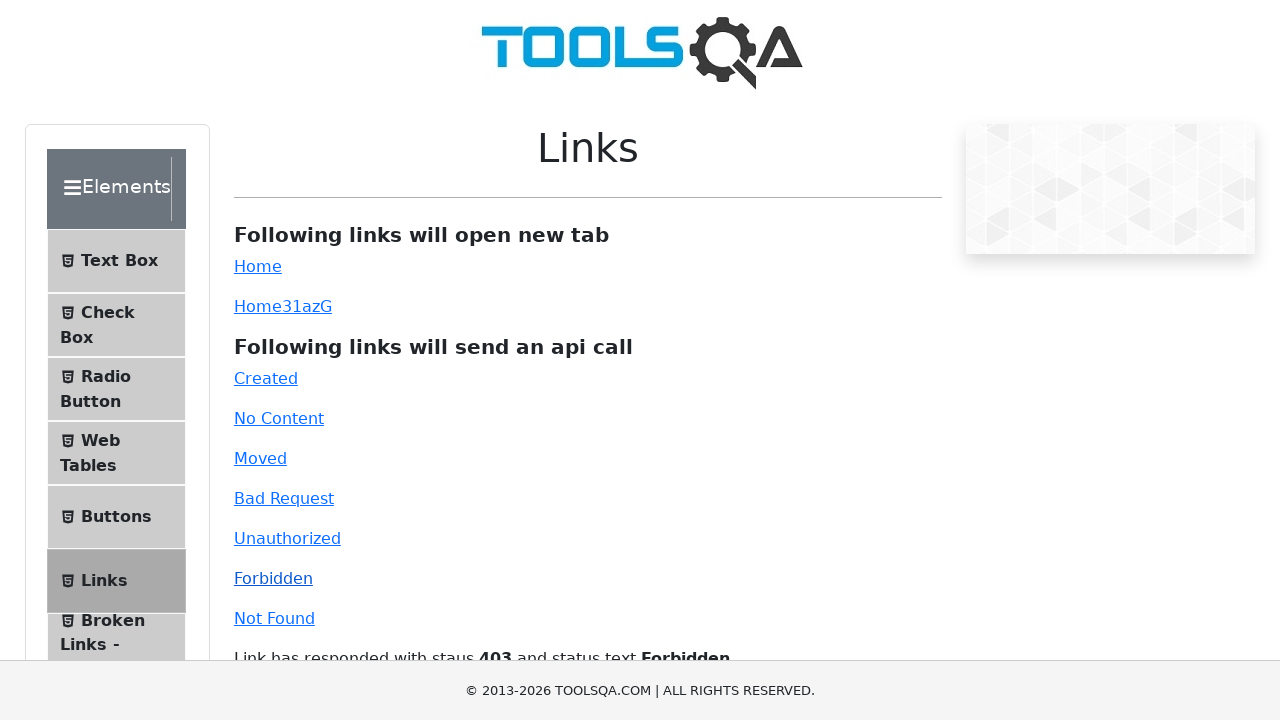

Clicked Not Found link (HTTP 404) at (274, 618) on #invalid-url
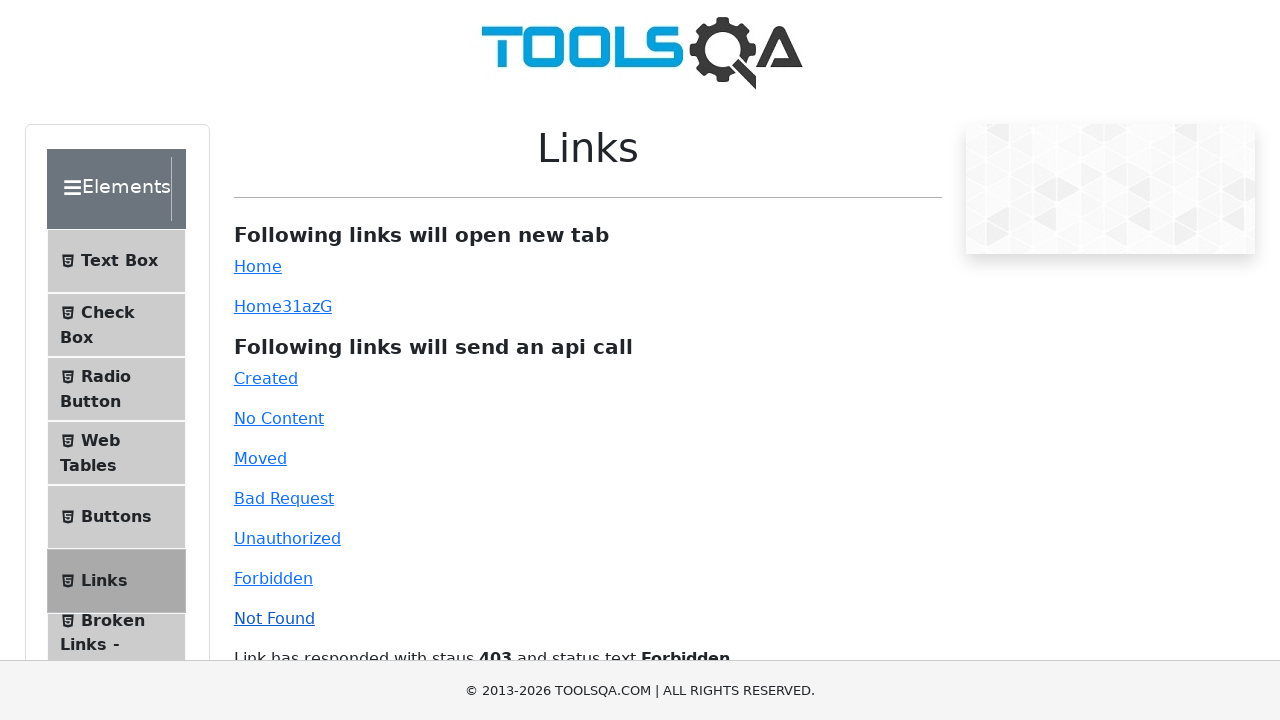

Link response displayed for 404 status
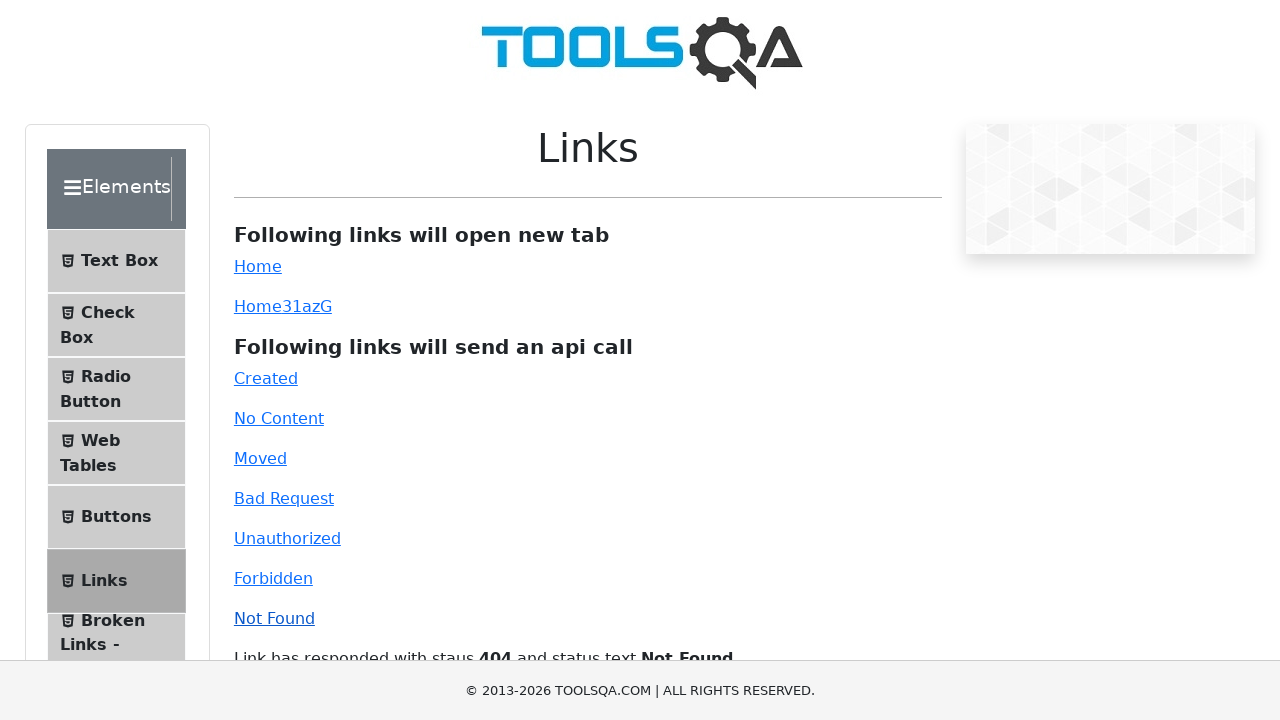

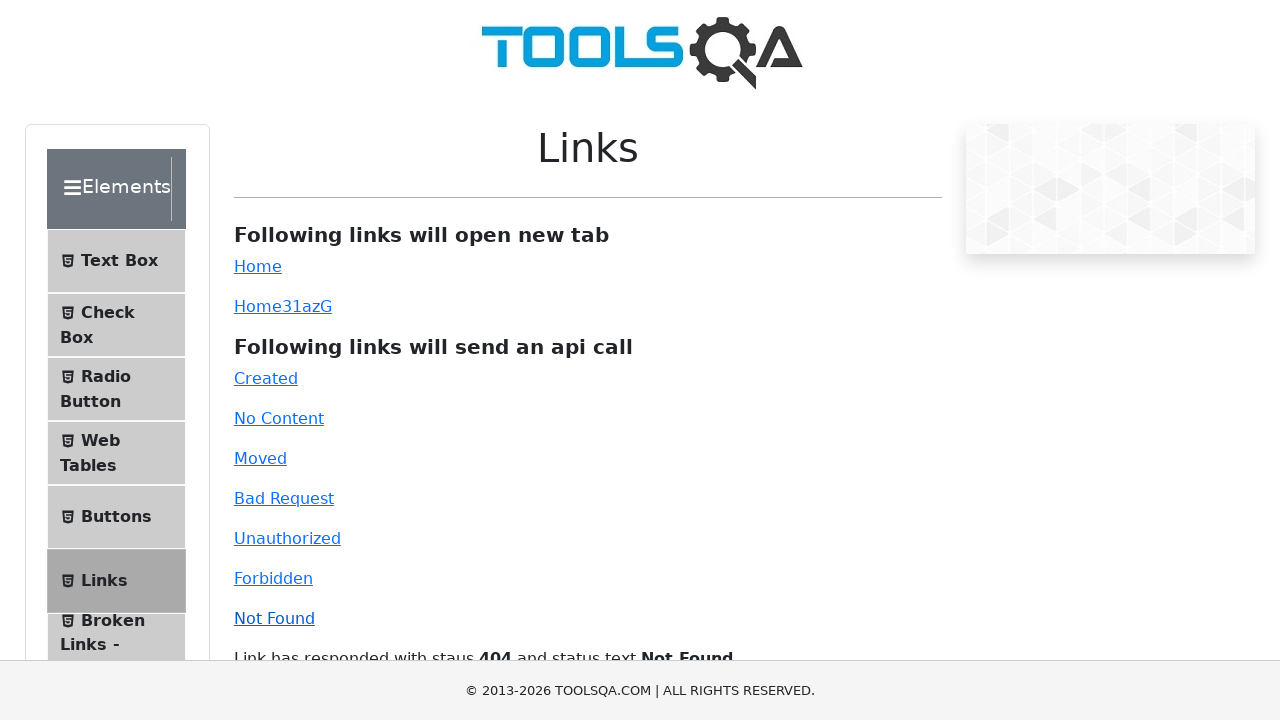